Verifies the page title is "Password generator"

Starting URL: http://angel.net/~nic/passwd.current.html

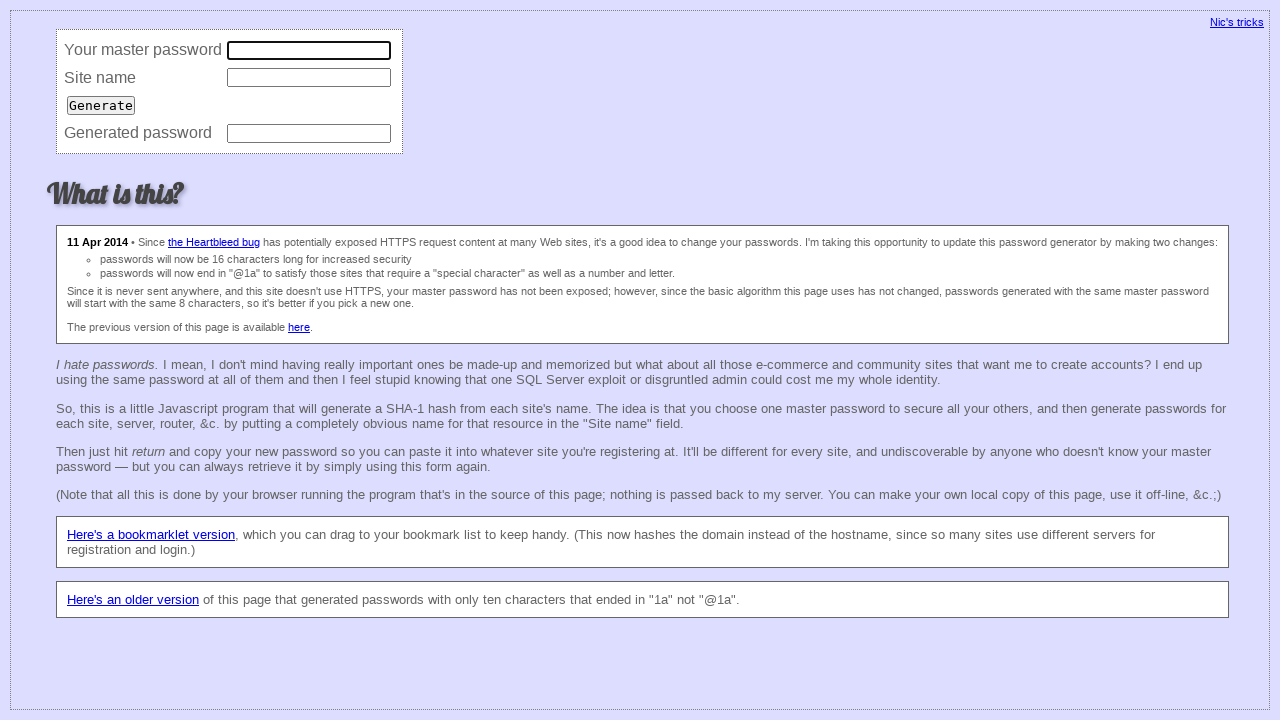

Navigated to password generator page
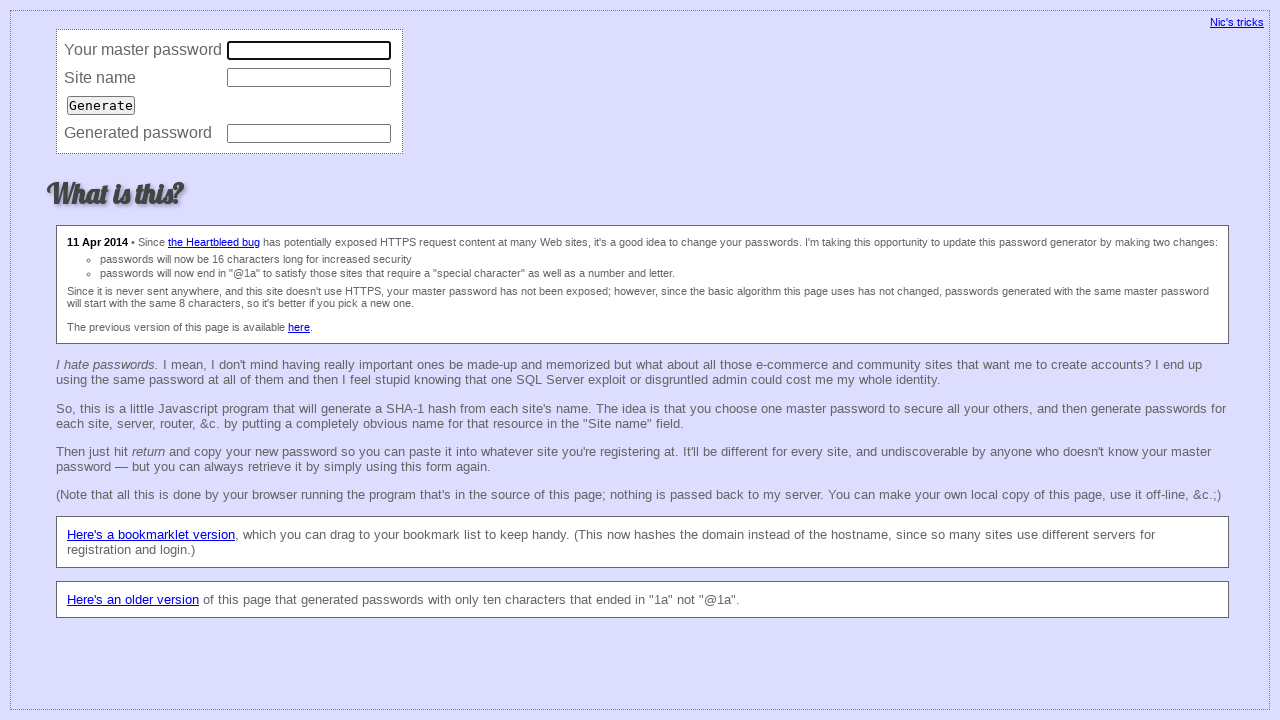

Verified page title is 'Password generator'
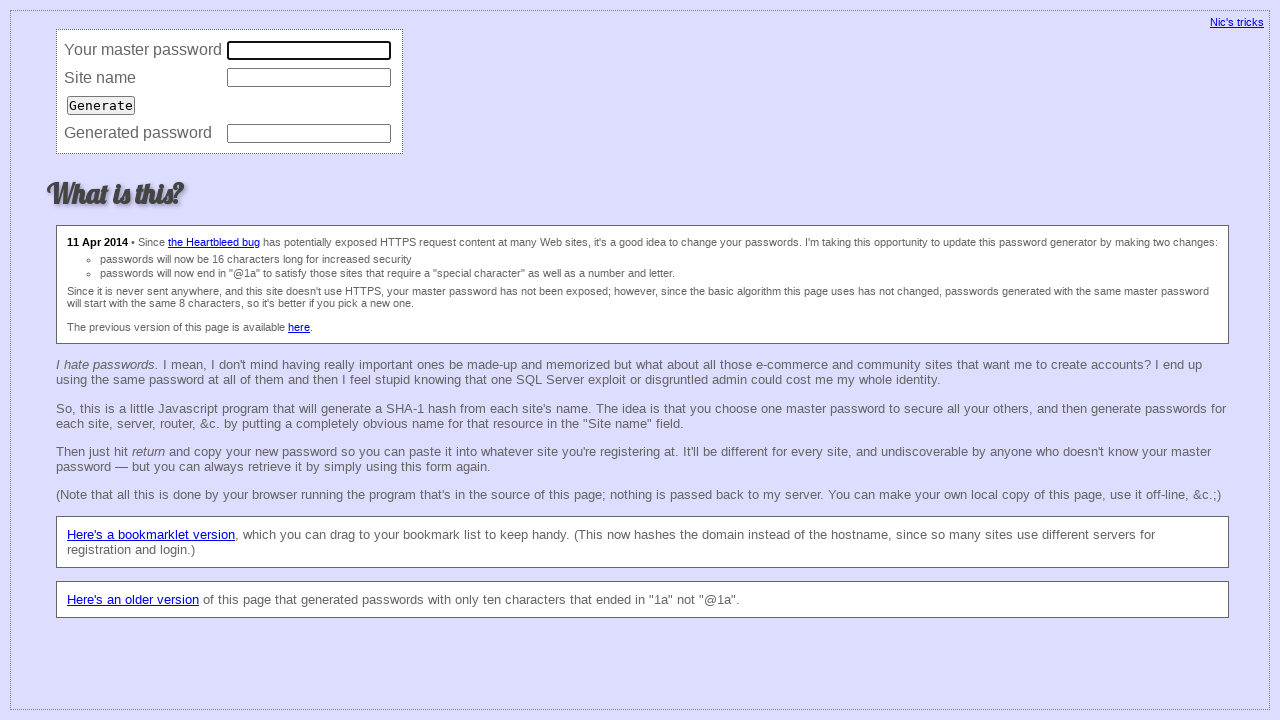

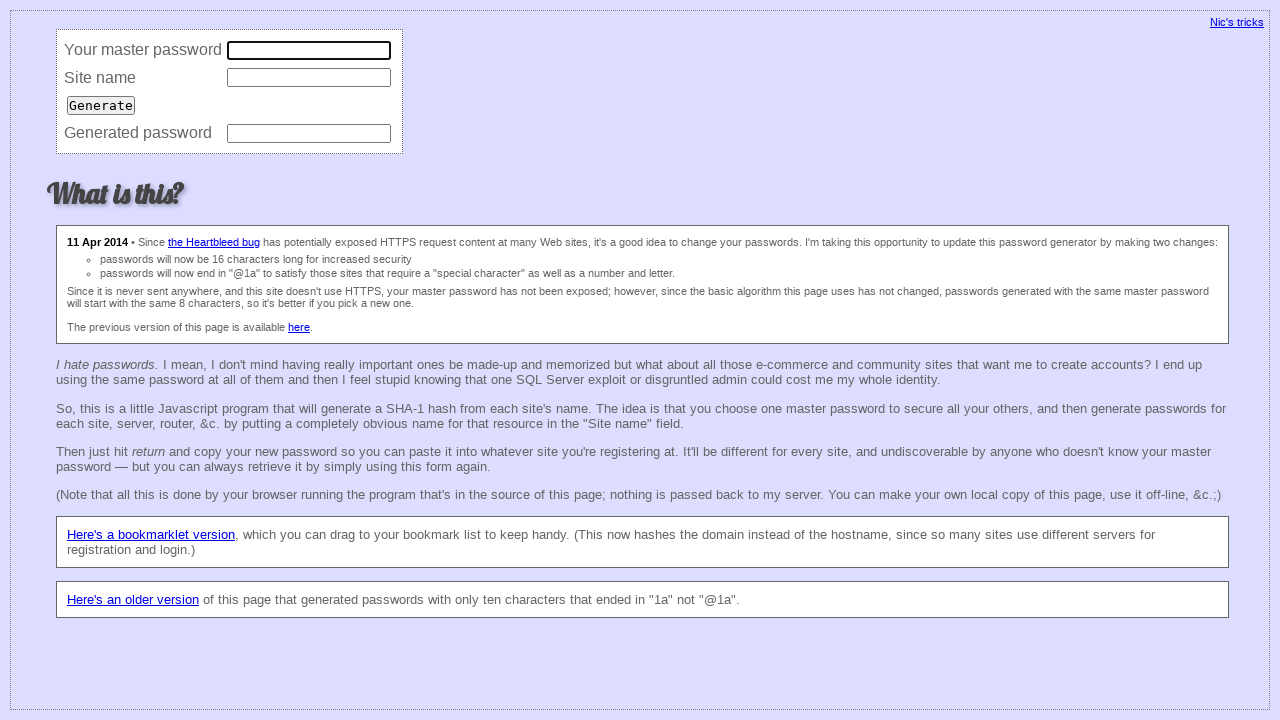